Tests prompt handling by triggering a prompt, entering text, and accepting it

Starting URL: https://atidcollege.co.il/Xamples/ex_switch_navigation.html

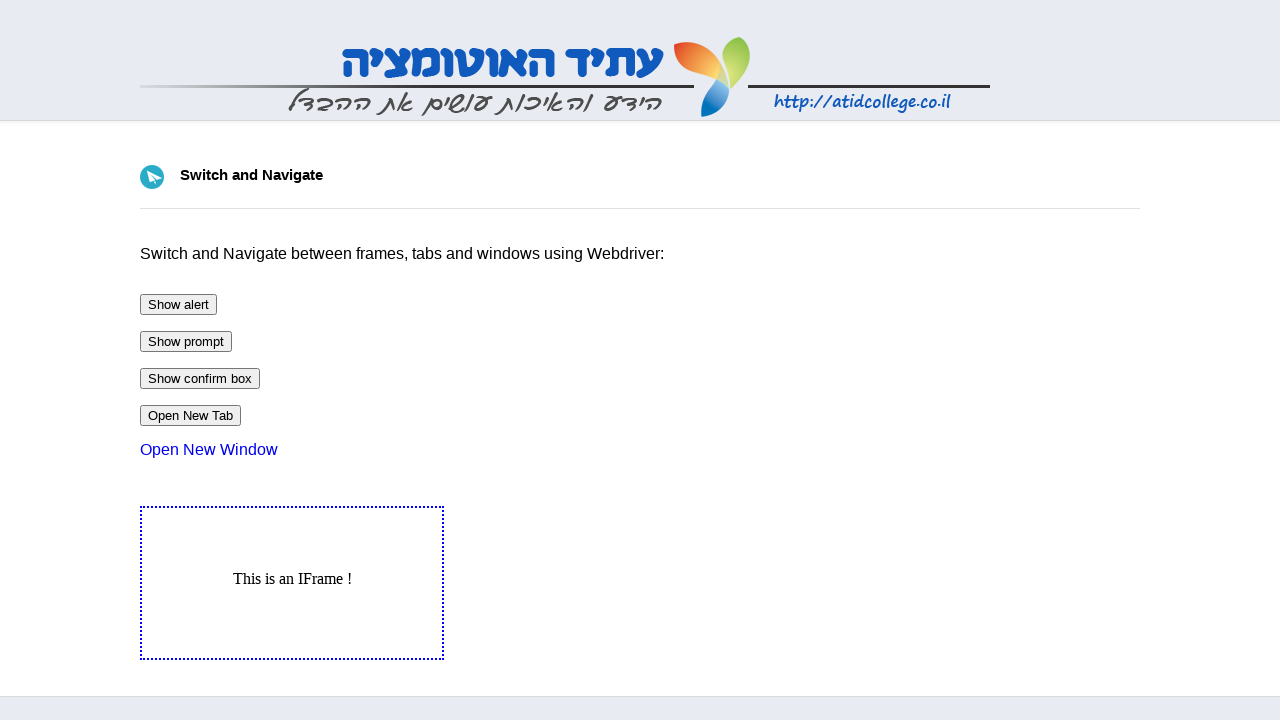

Set up dialog handler to accept prompt with name 'Moshe'
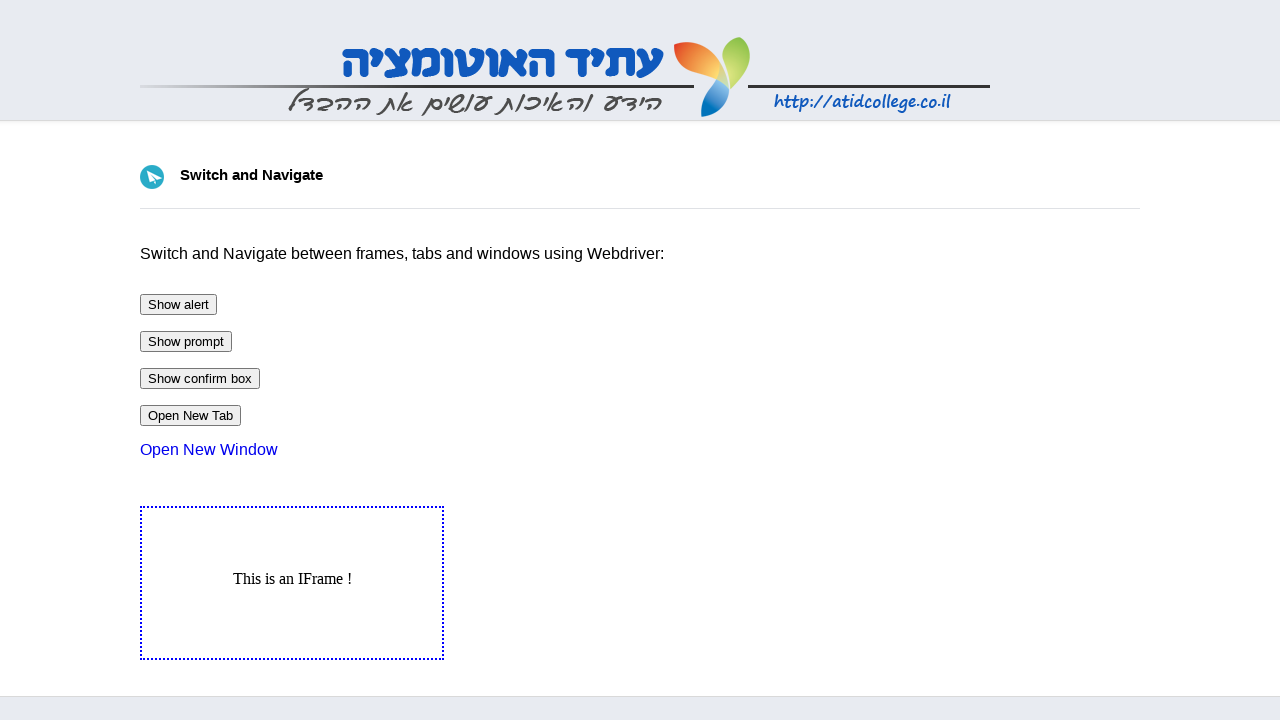

Clicked prompt button to trigger dialog at (186, 342) on #btnPrompt
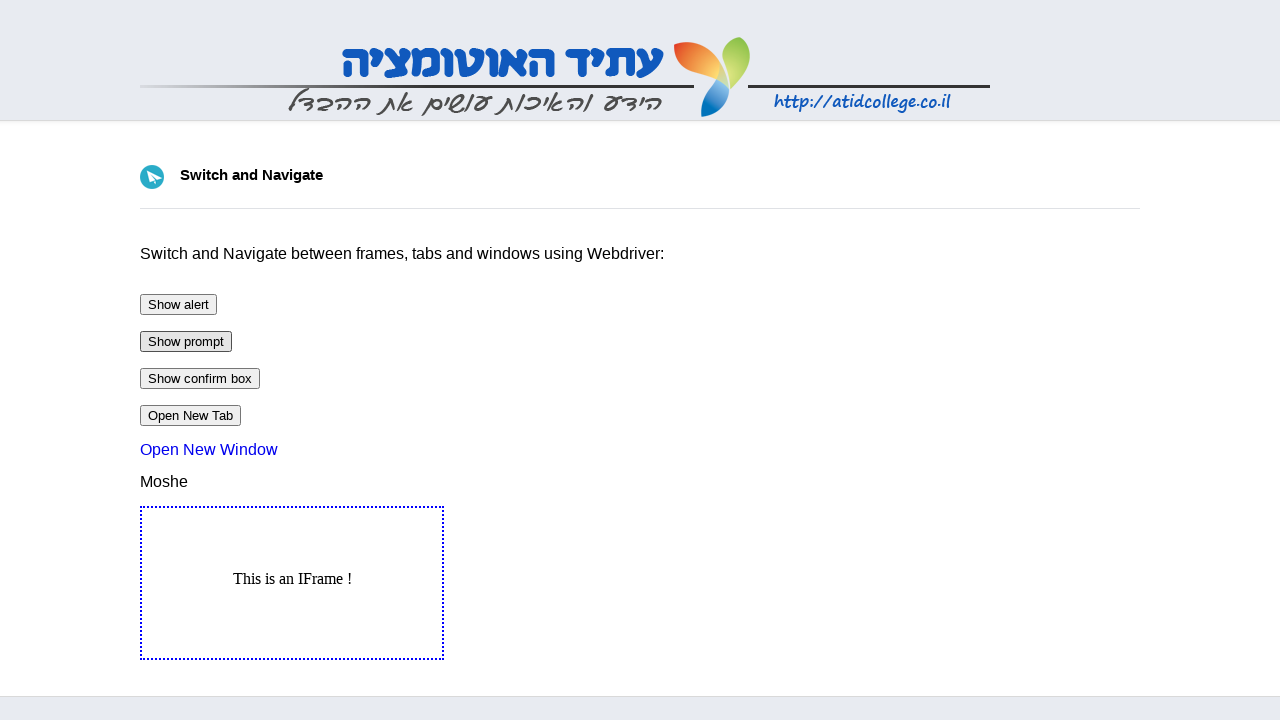

Located output element
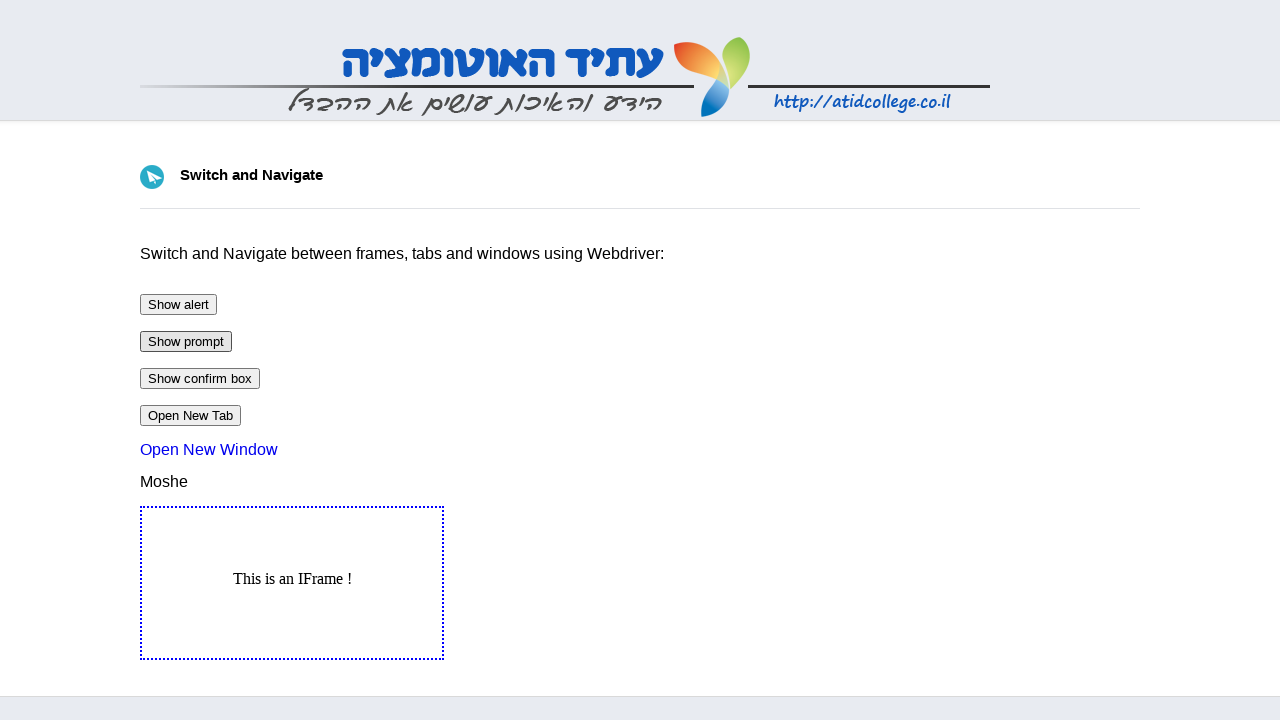

Verified output element contains entered name 'Moshe'
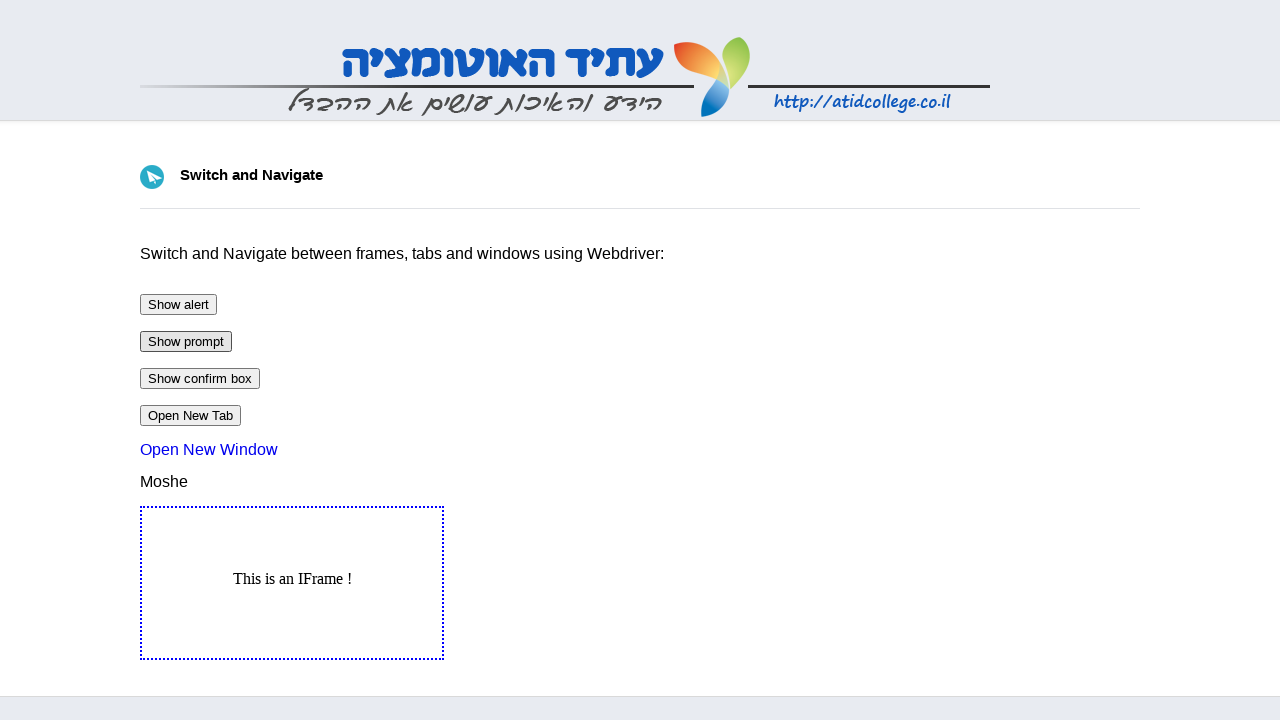

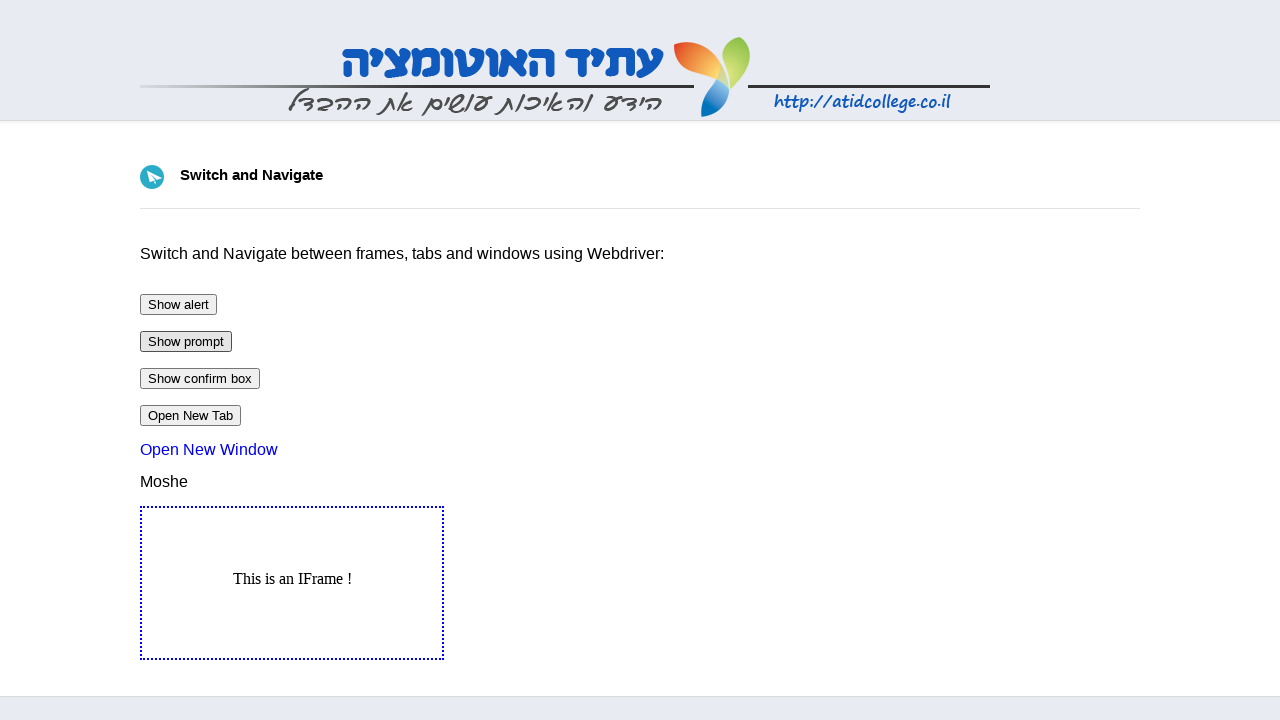